Tests drag and drop functionality on jQuery UI demo page by dragging an element from source to destination within an iframe

Starting URL: https://jqueryui.com/droppable/

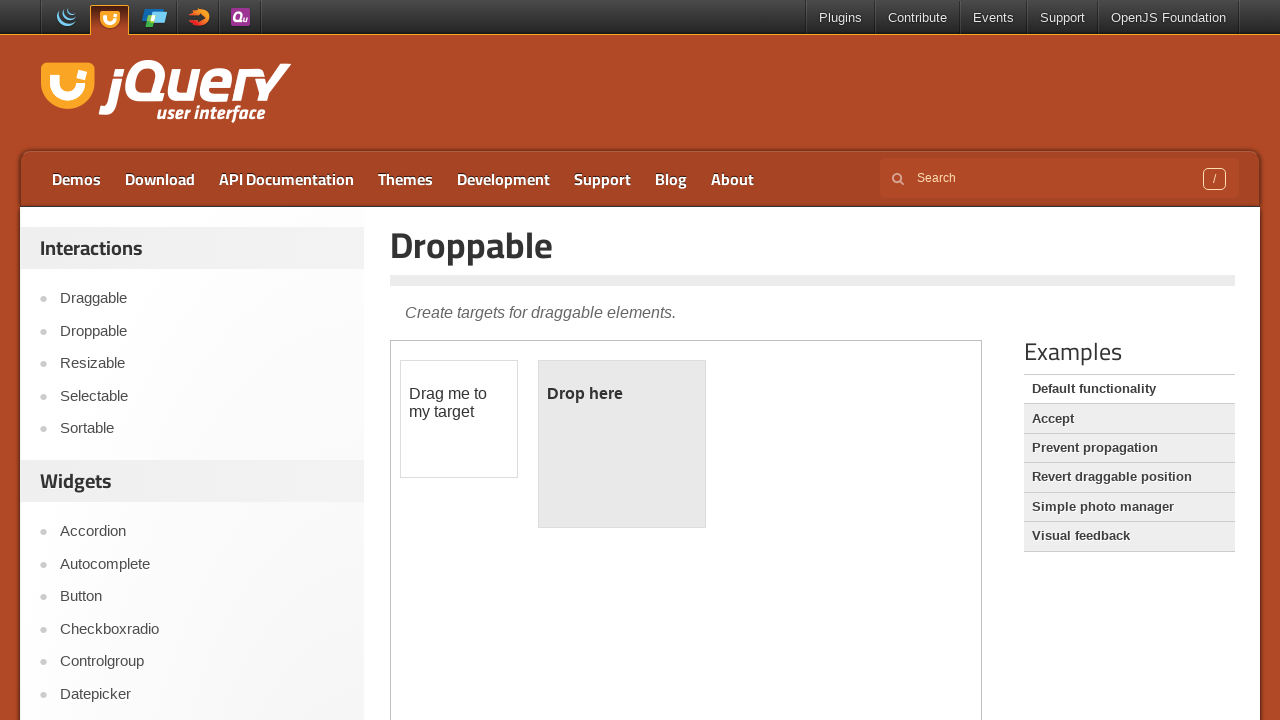

Located demo iframe
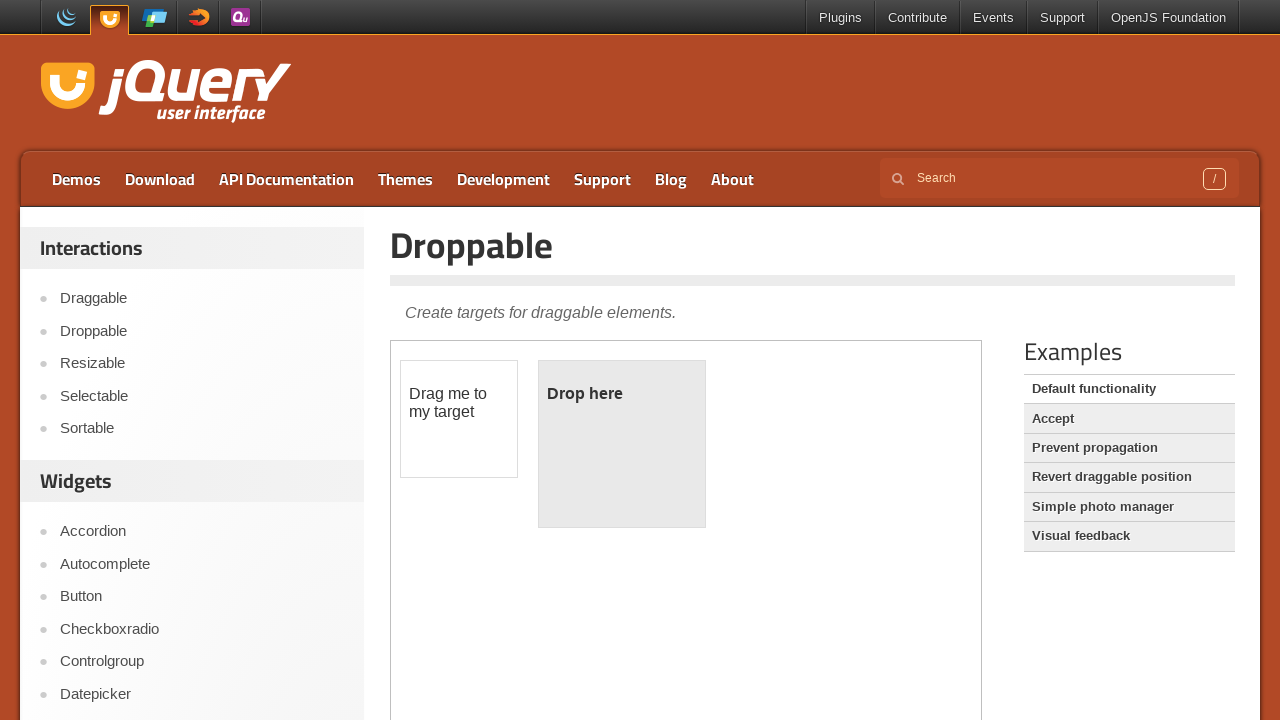

Located draggable source element
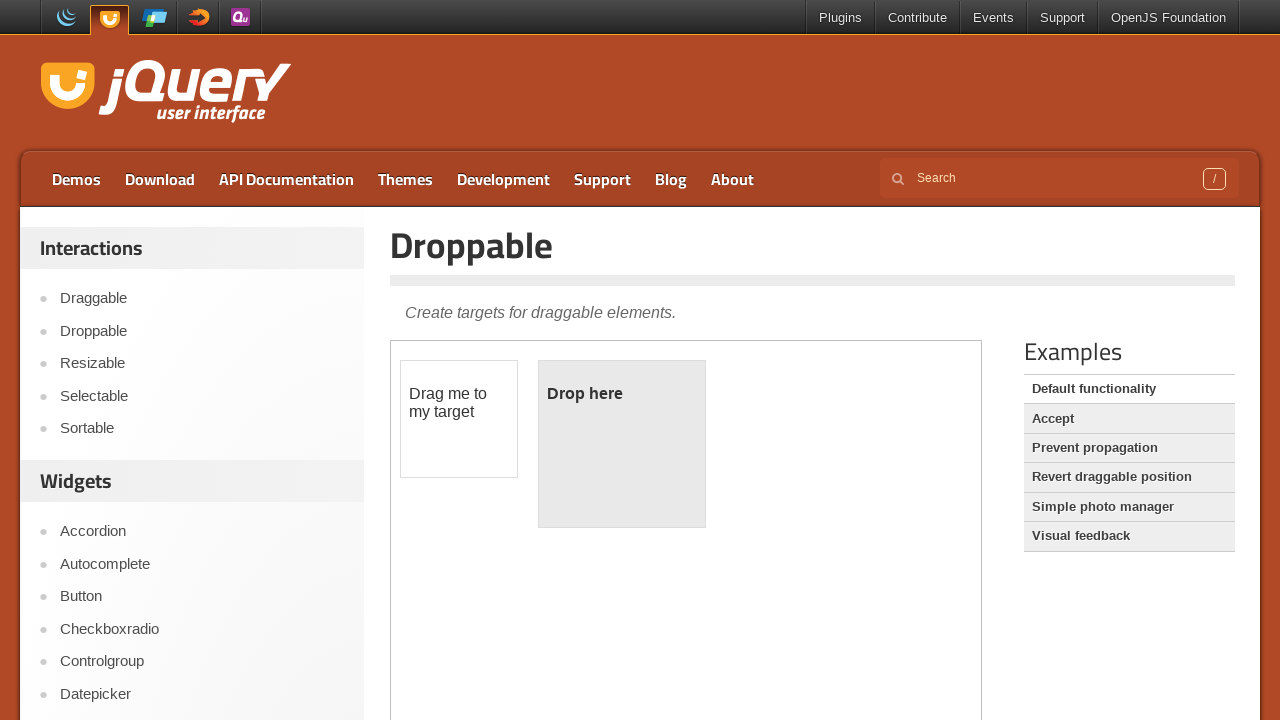

Located droppable destination element
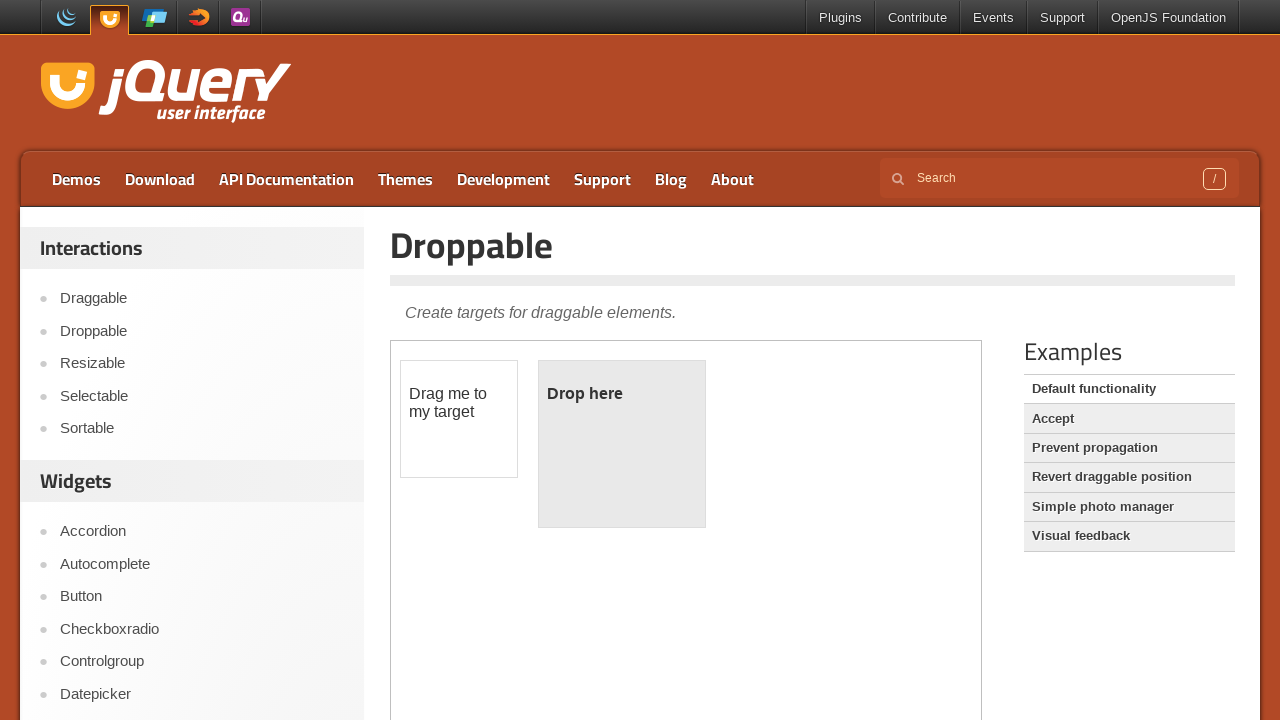

Dragged element from source to destination at (622, 444)
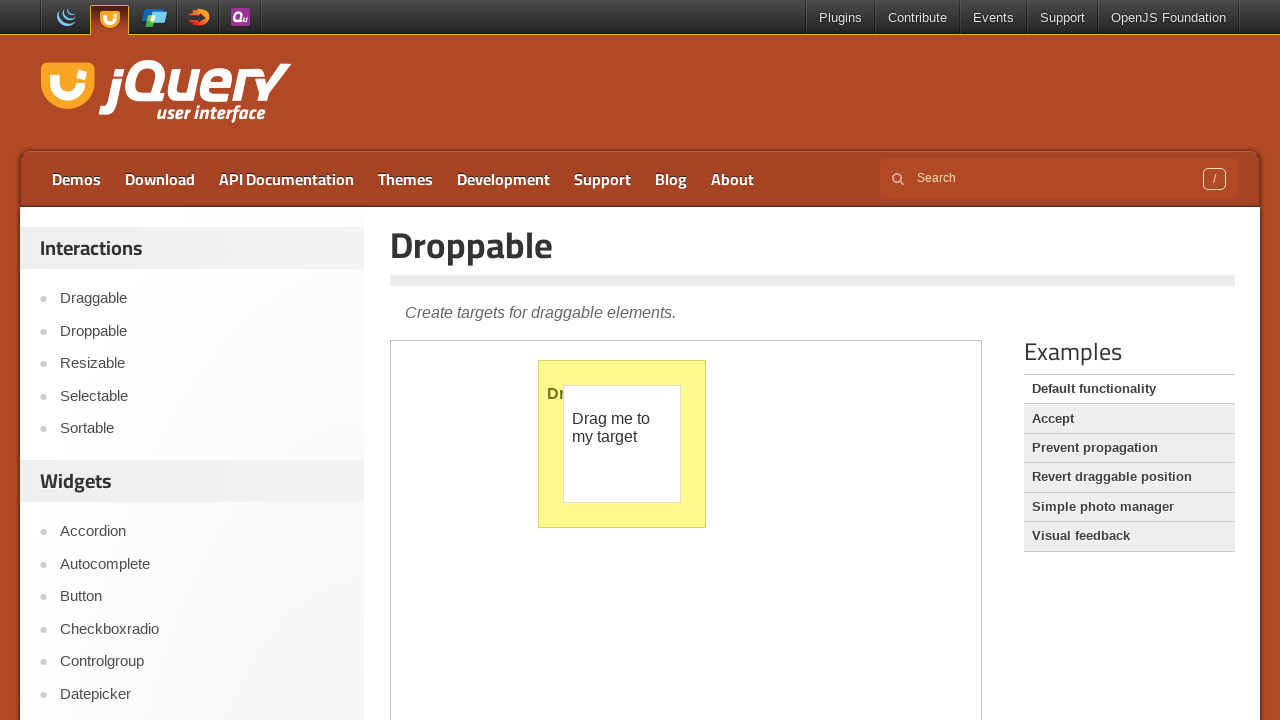

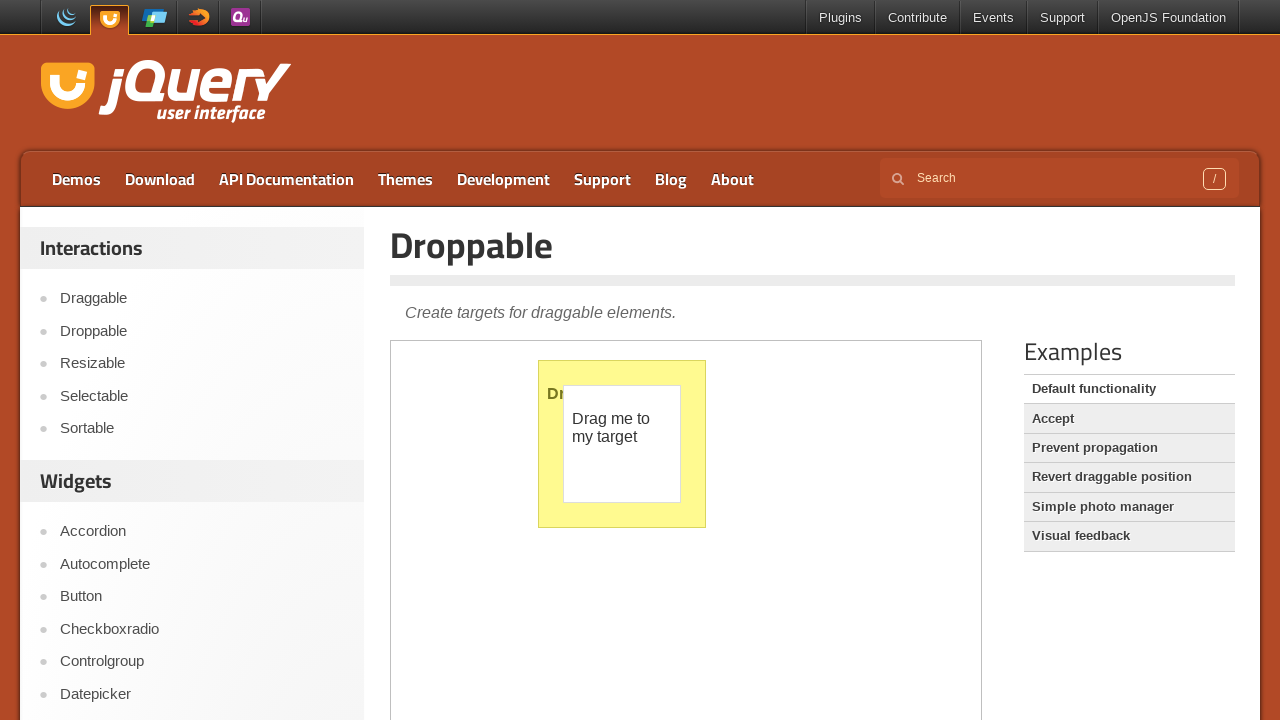